Navigates to Python.org homepage and verifies that upcoming events are displayed in the event widget

Starting URL: https://www.python.org/

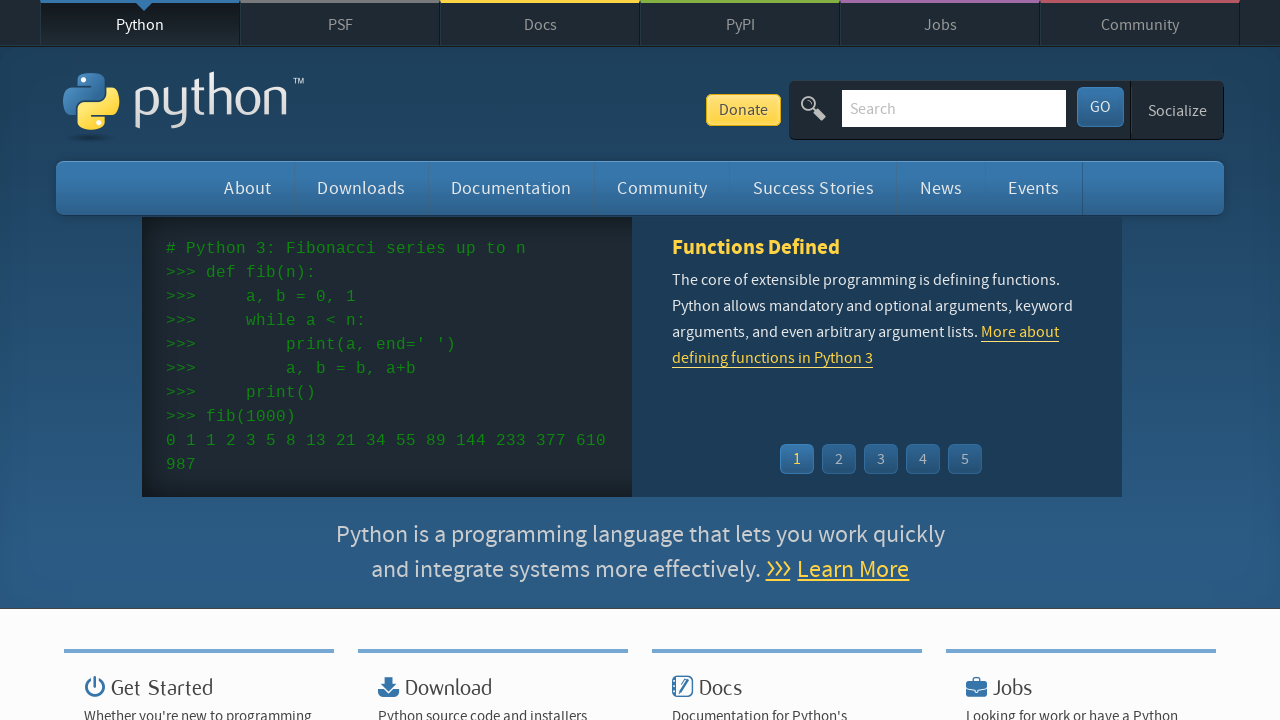

Navigated to Python.org homepage
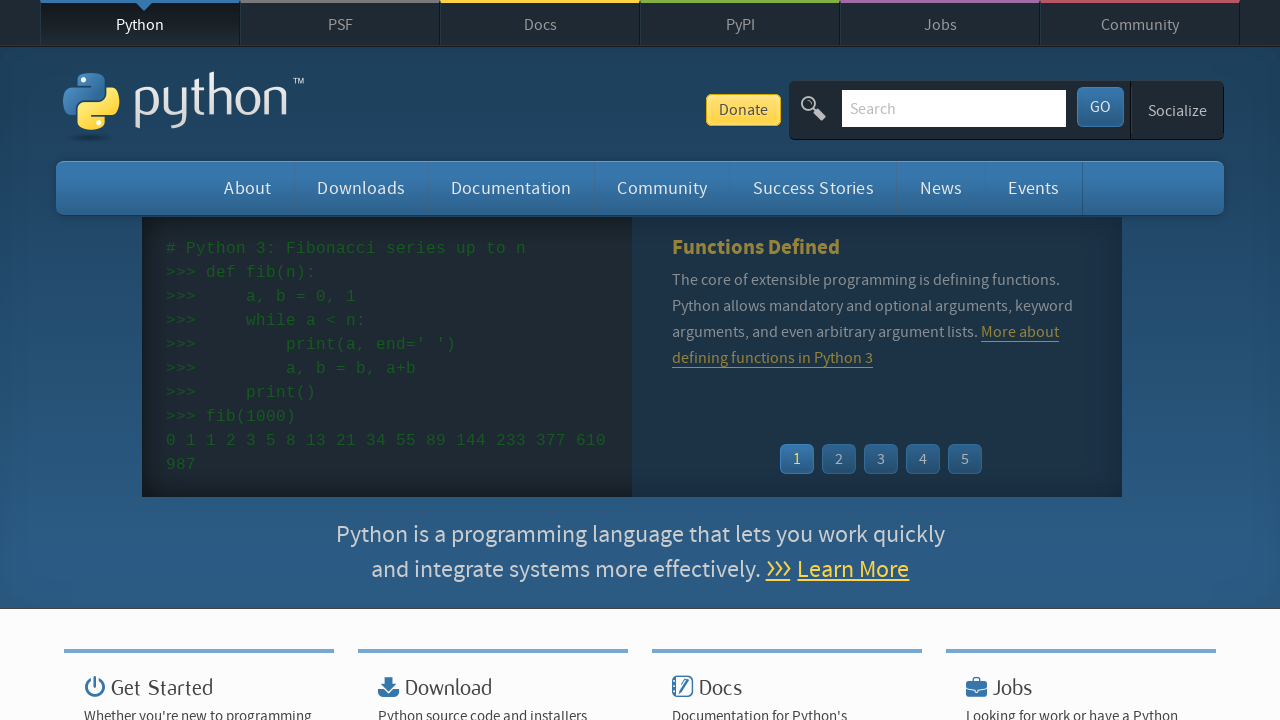

Event widget loaded with event list items
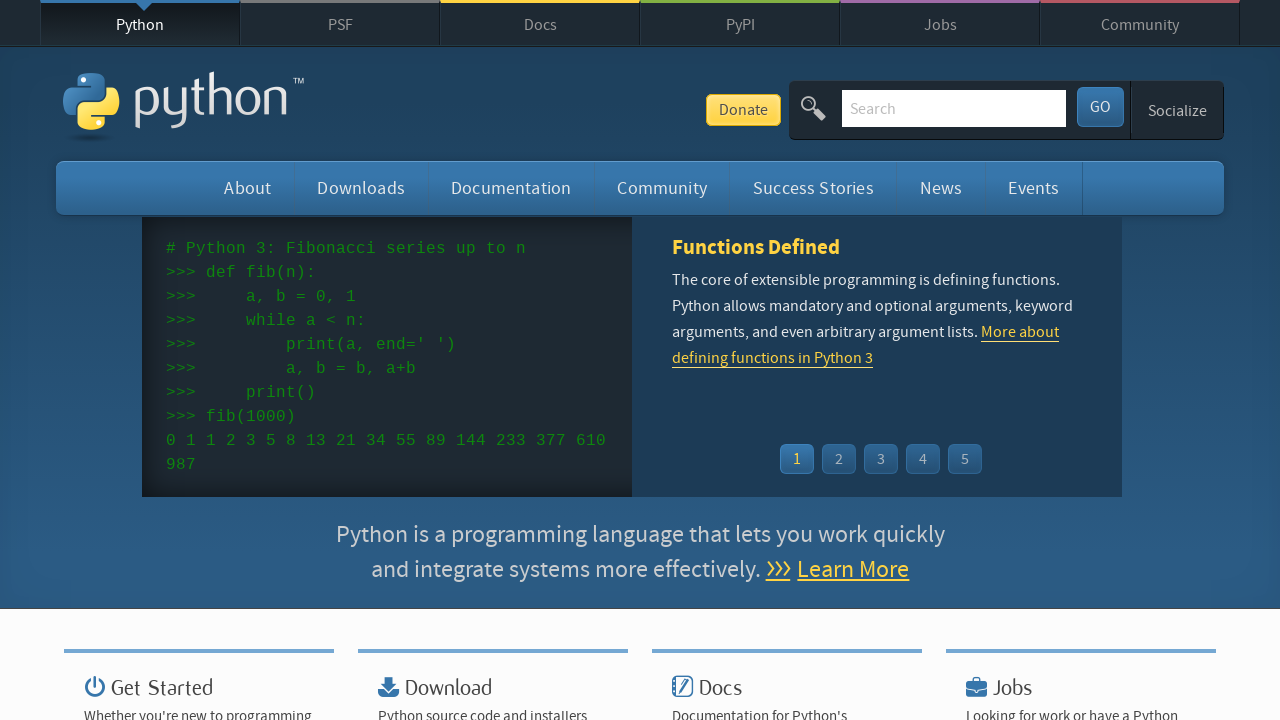

Retrieved 5 events from the event widget
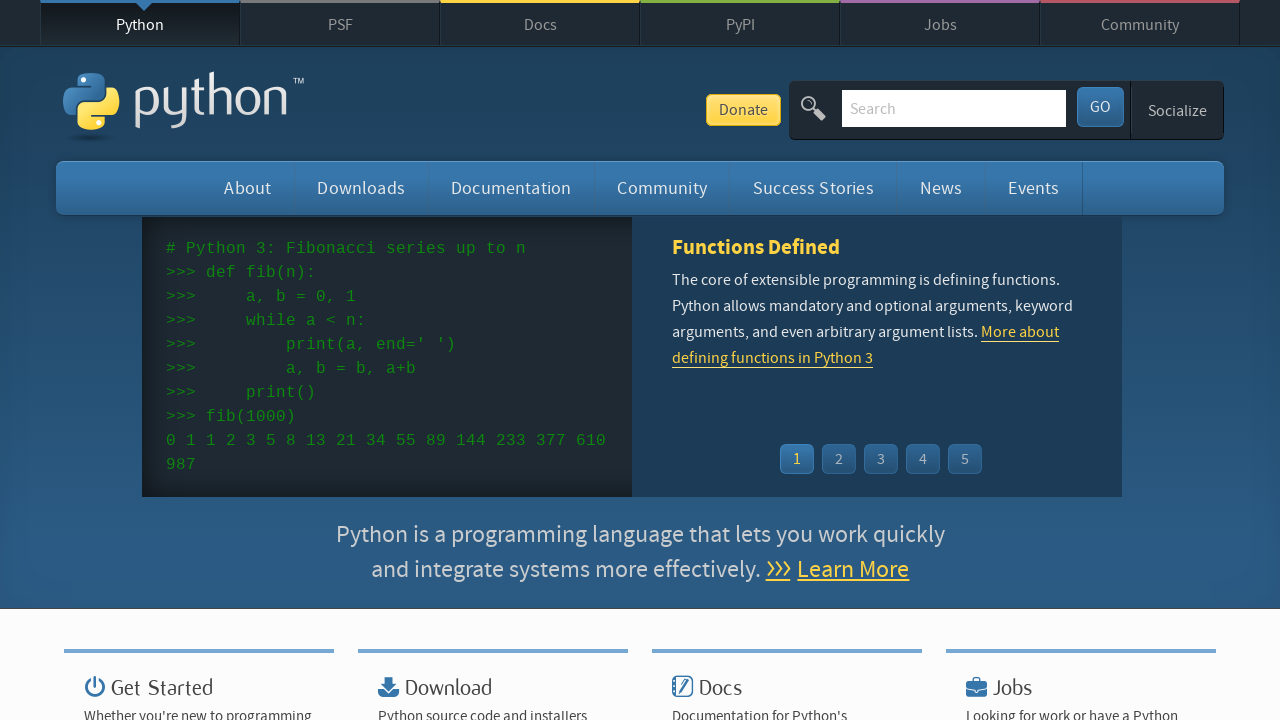

Verified that upcoming events are displayed in the event widget
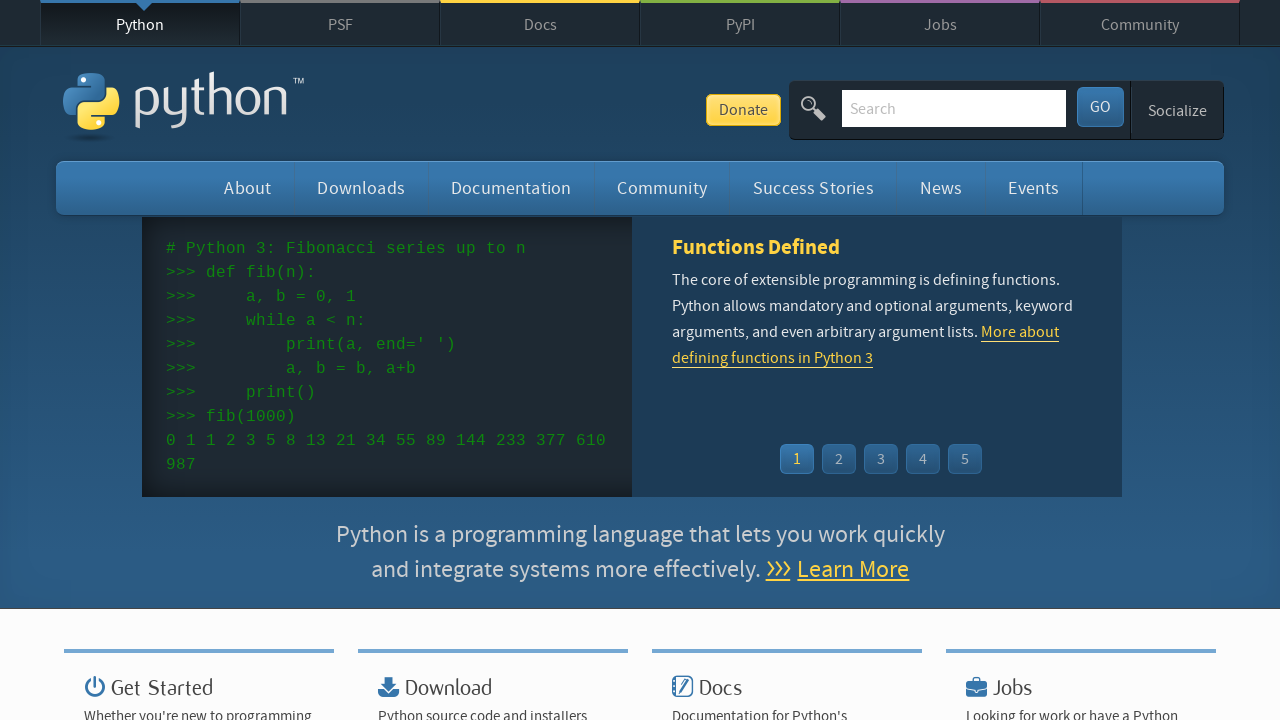

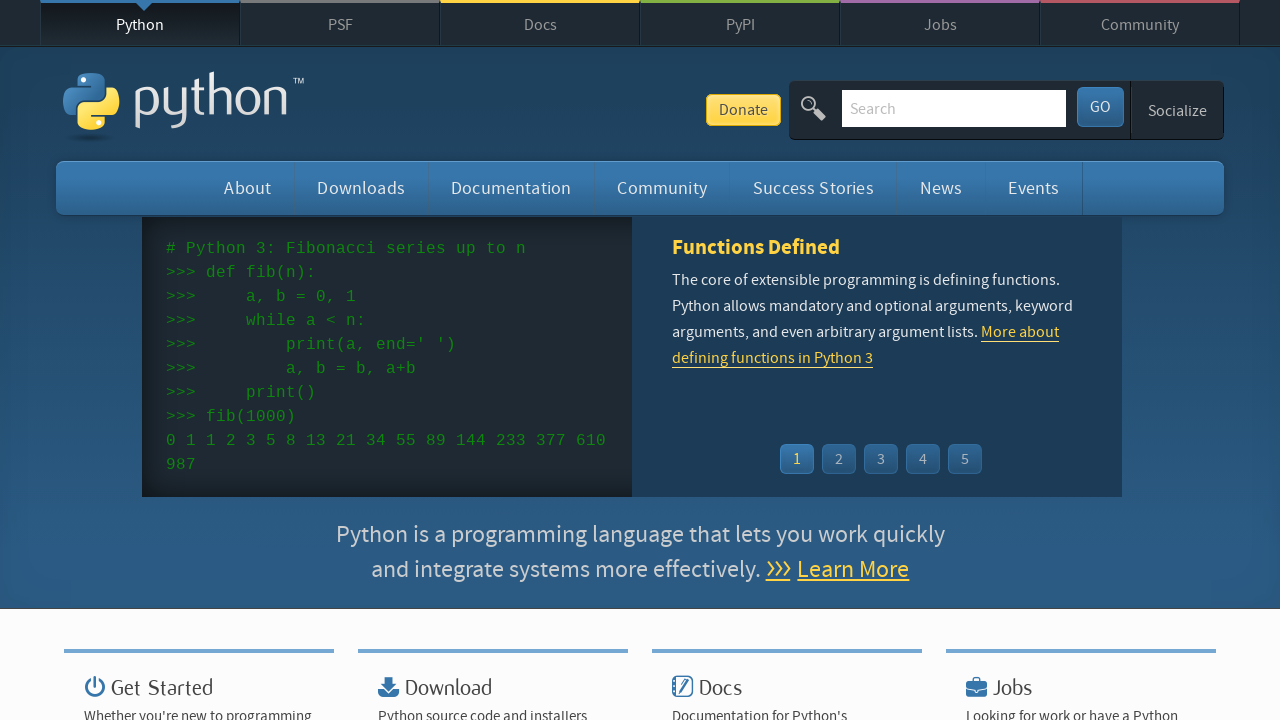